Navigates to a course website, clicks the login link, and enters text in the email field to test the login page accessibility

Starting URL: https://courses.letskodeit.com/

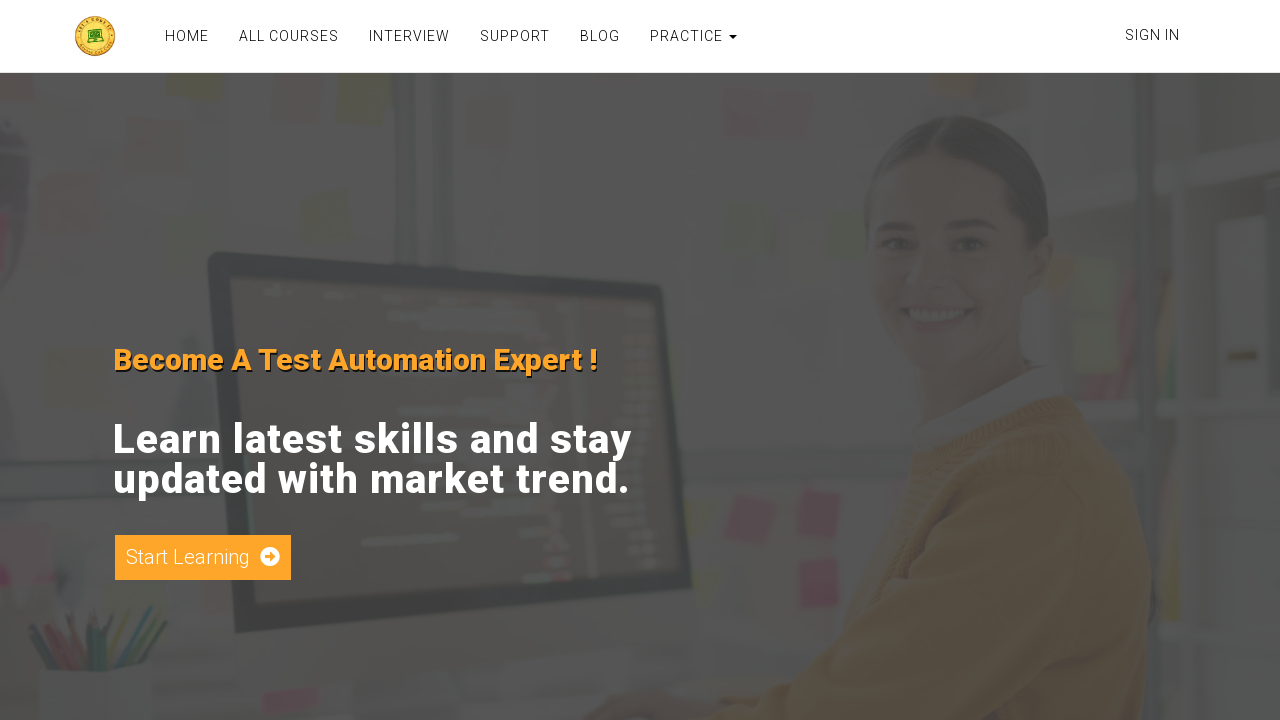

Clicked login link in navigation bar at (1152, 35) on xpath=//div[@id="navbar-inverse-collapse"]//a[@href="/login"]
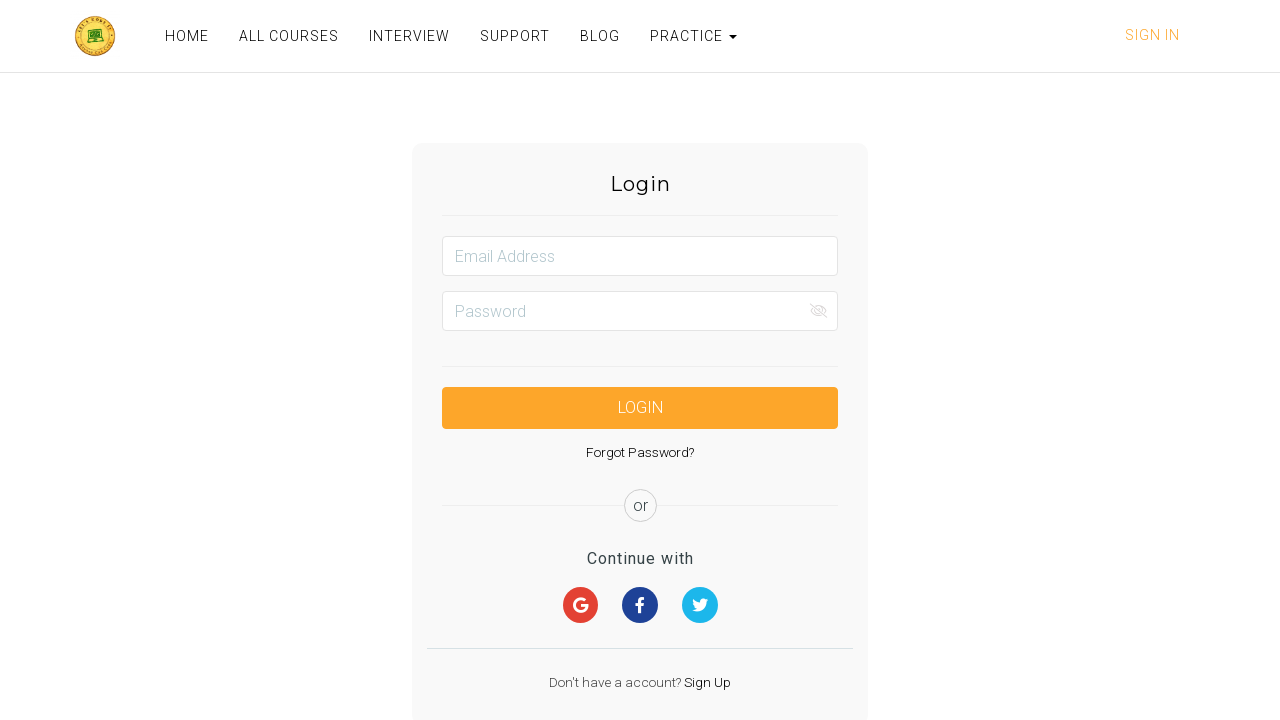

Email field loaded and became available
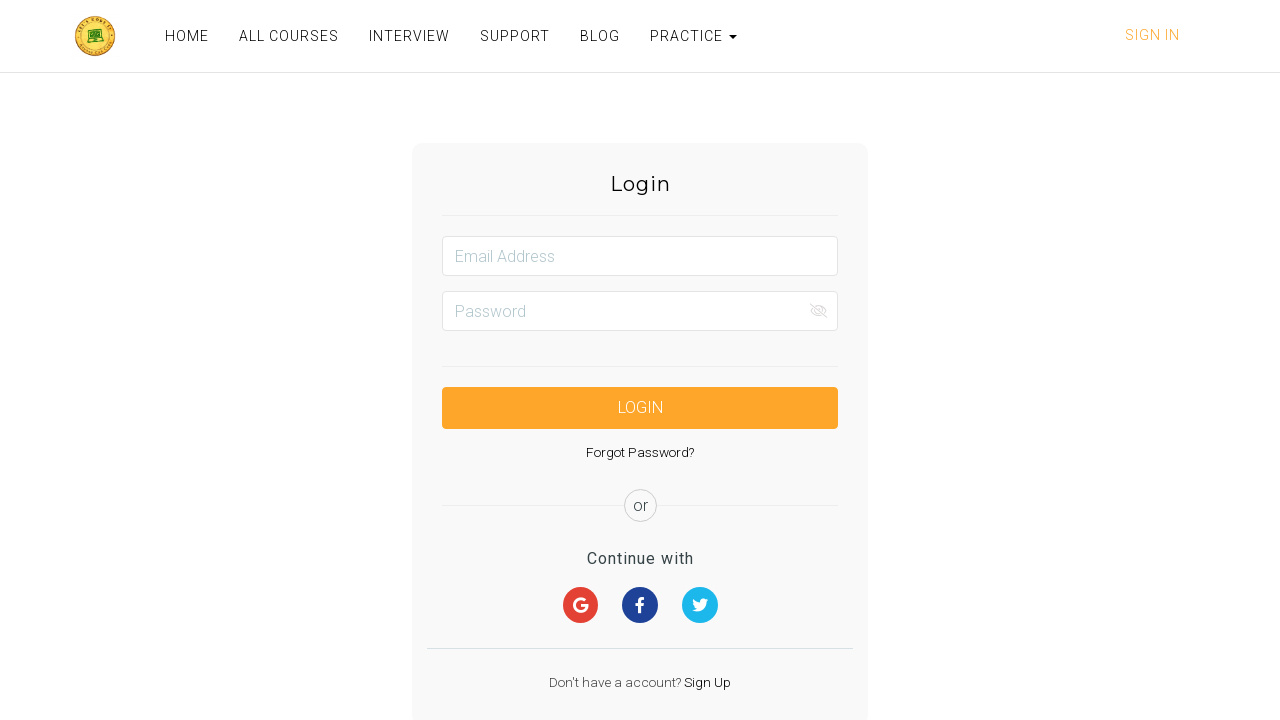

Entered 'test@example.com' in the email field on #email
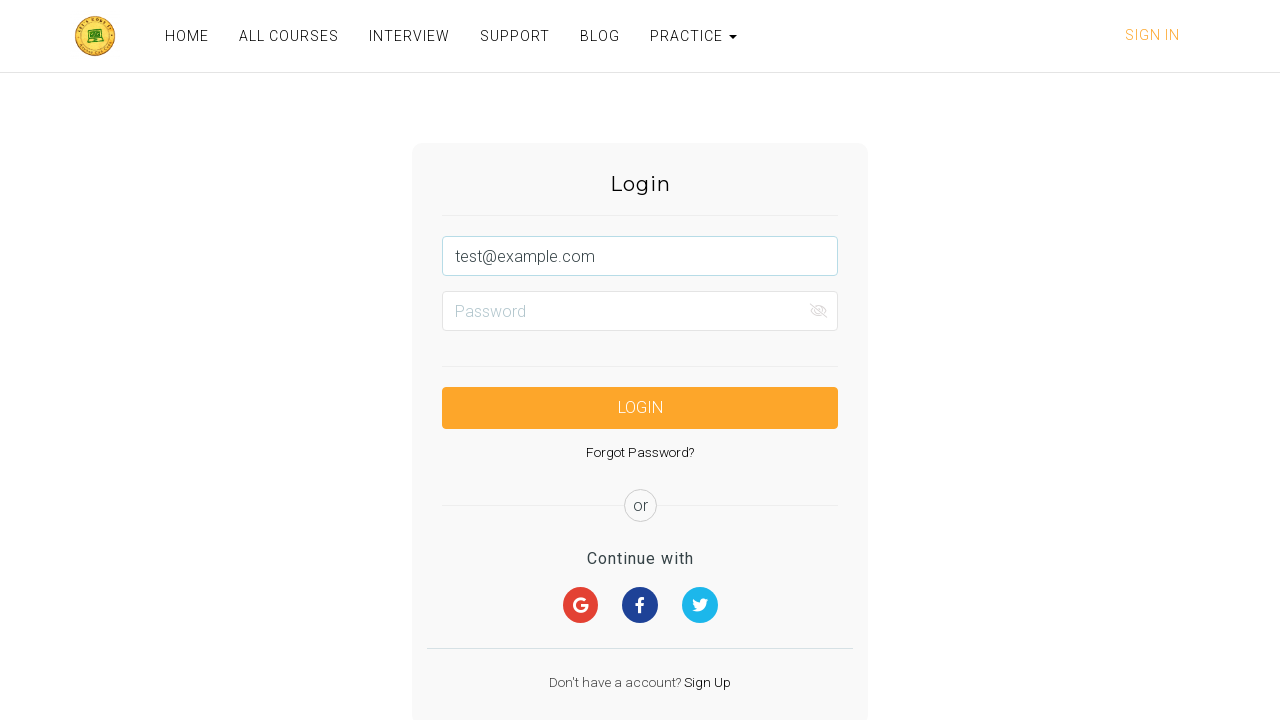

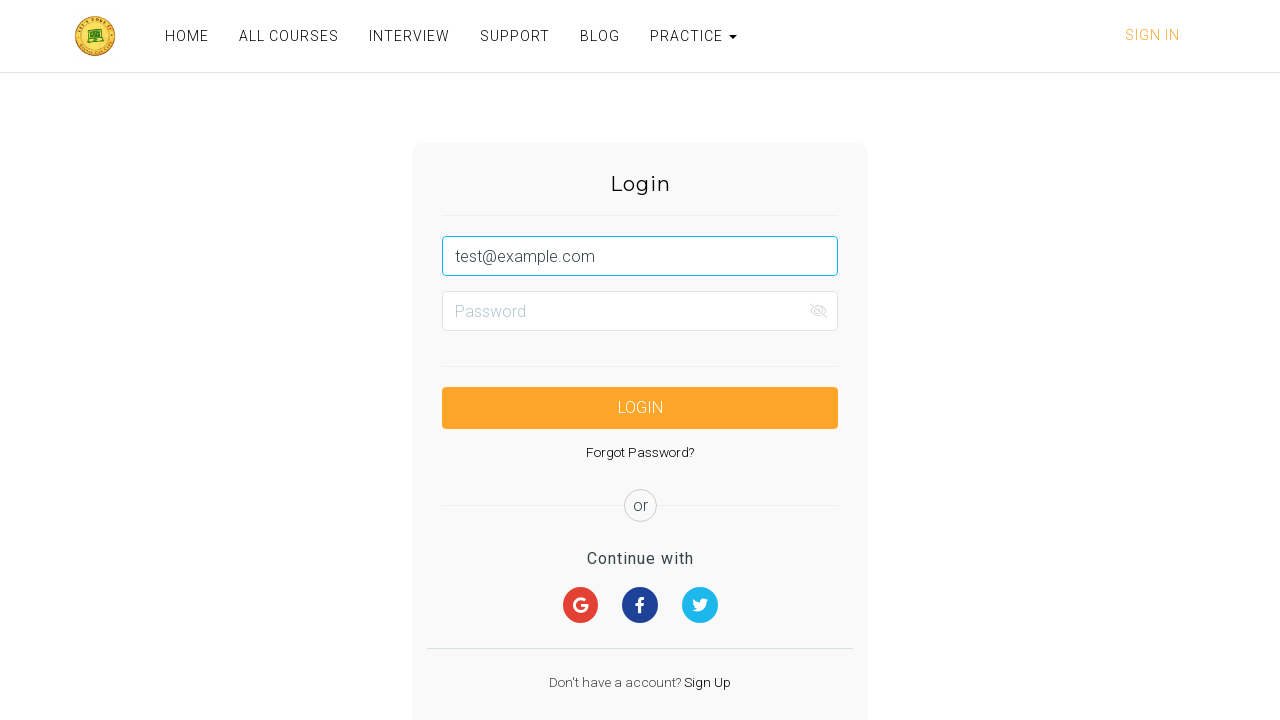